Tests the search and filter functionality on AJIO e-commerce site by searching for bags and applying gender and category filters

Starting URL: https://www.ajio.com/

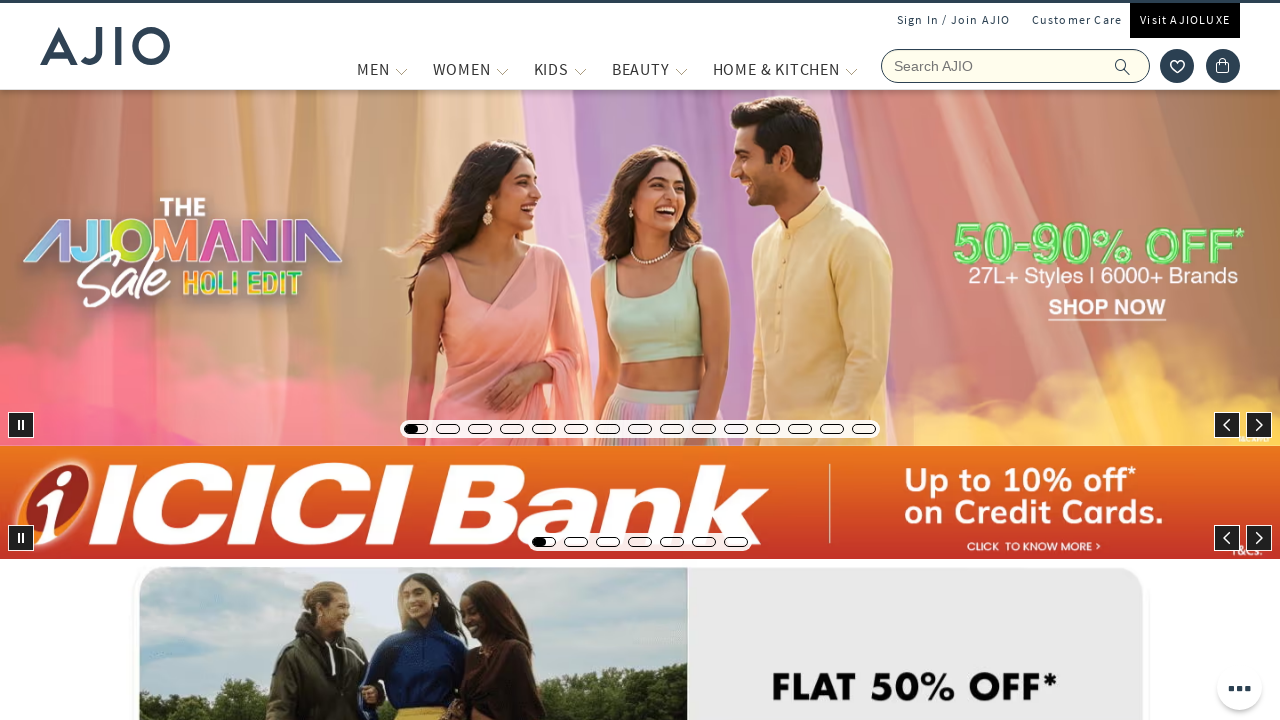

Filled search field with 'bags' on input[name='searchVal']
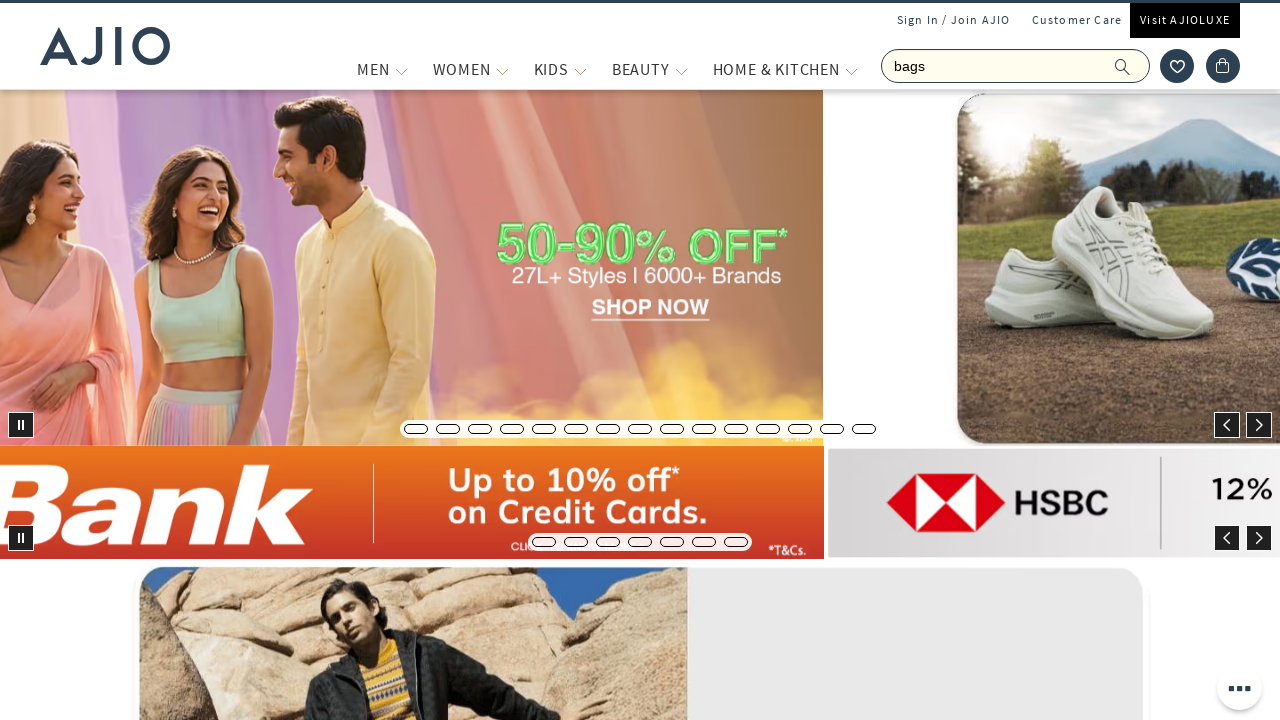

Clicked search icon to initiate search at (1123, 66) on .ic-search
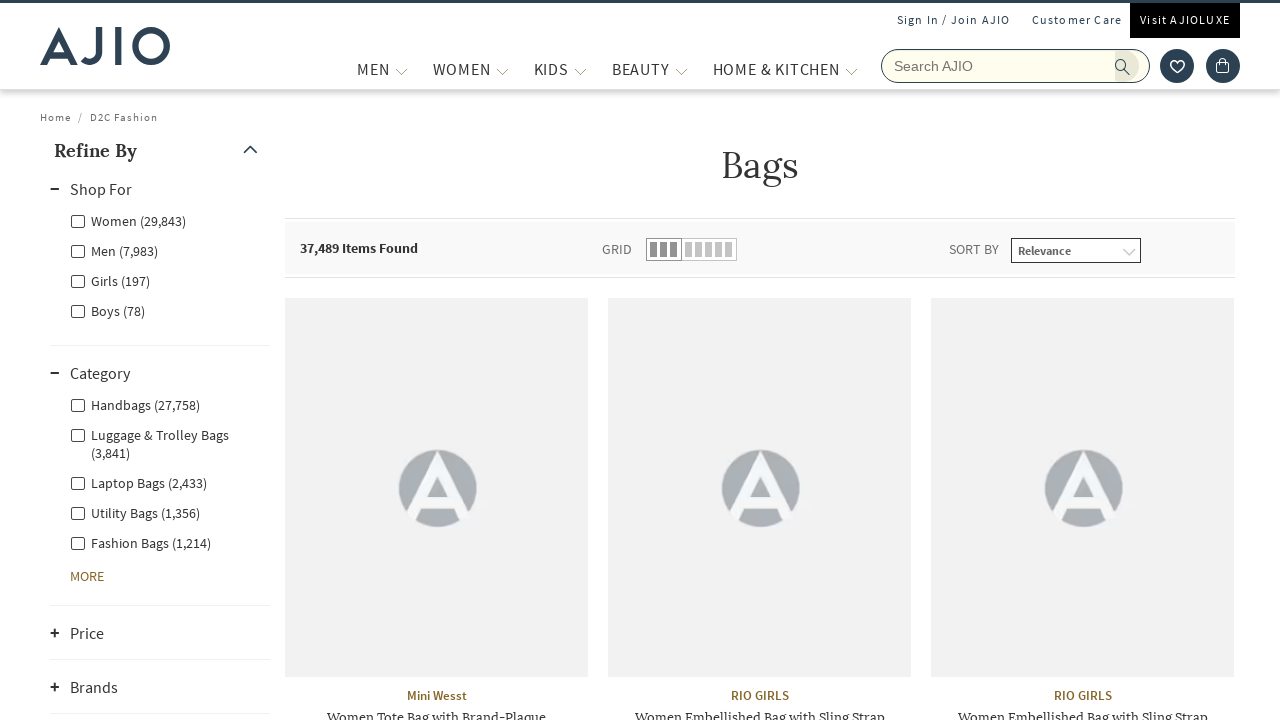

Search results loaded with Men filter available
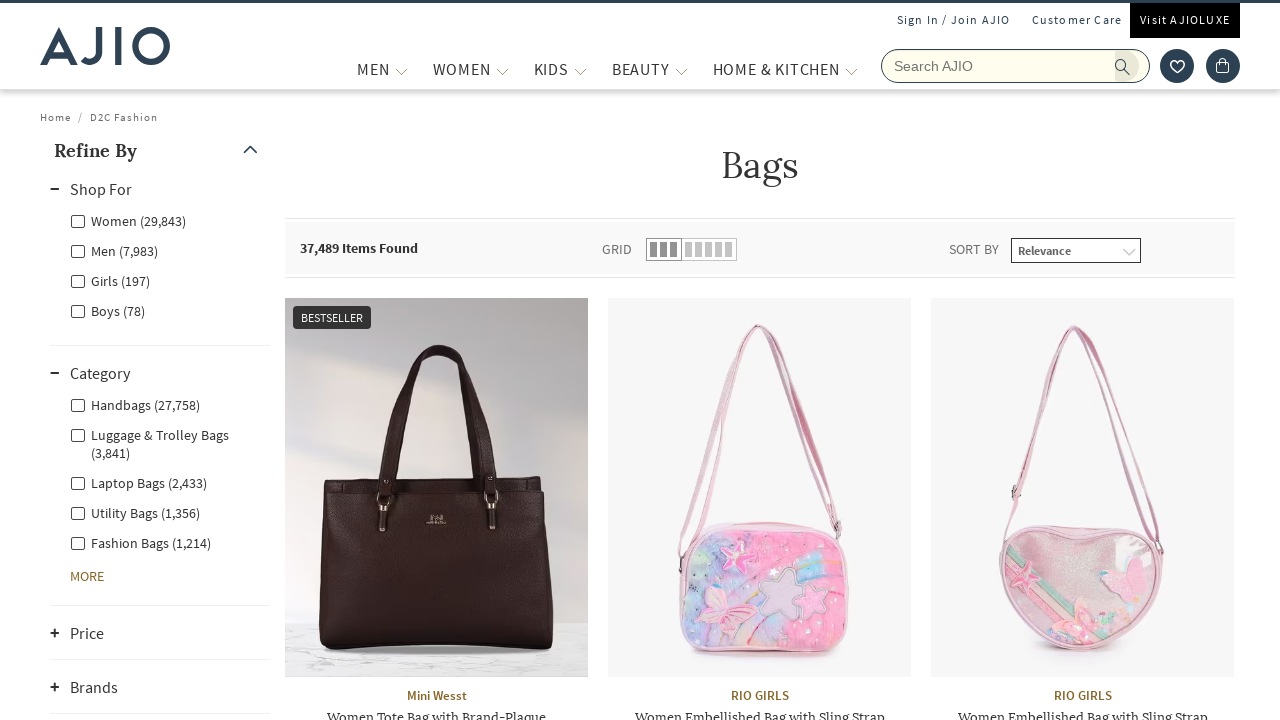

Clicked on Men gender filter at (114, 250) on label[class*='facet-linkname-Men']
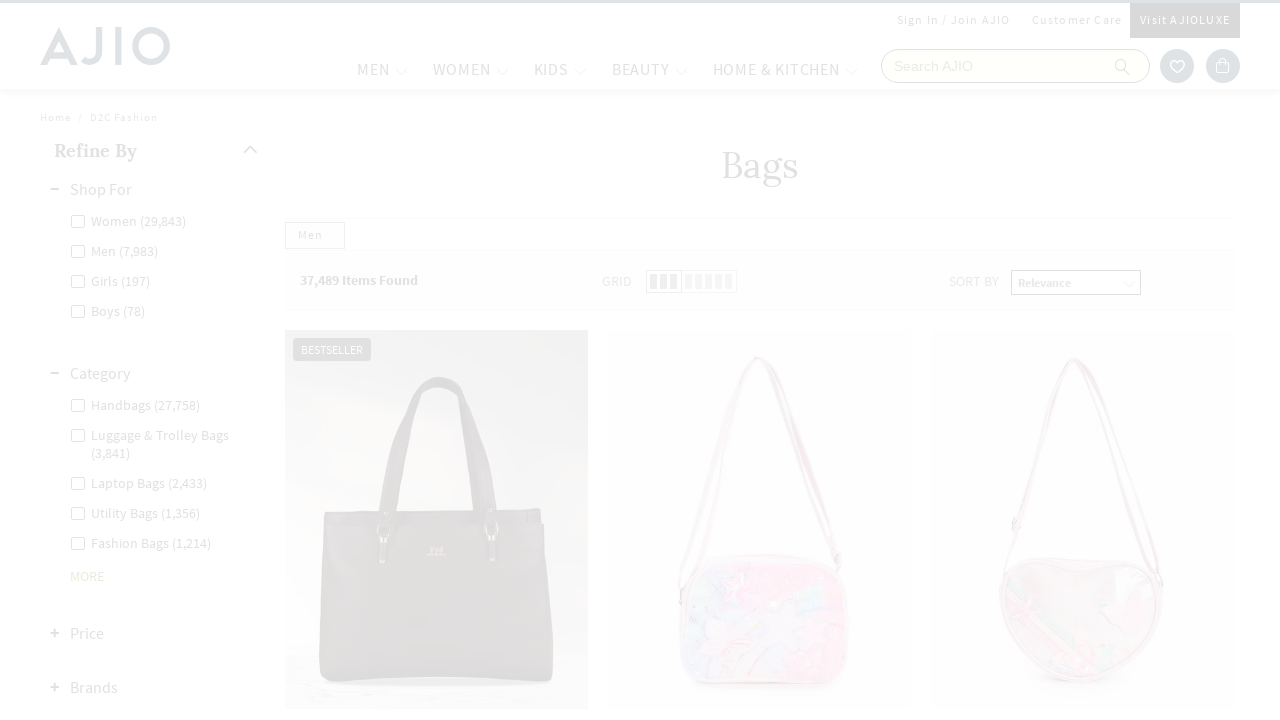

Facets section loaded
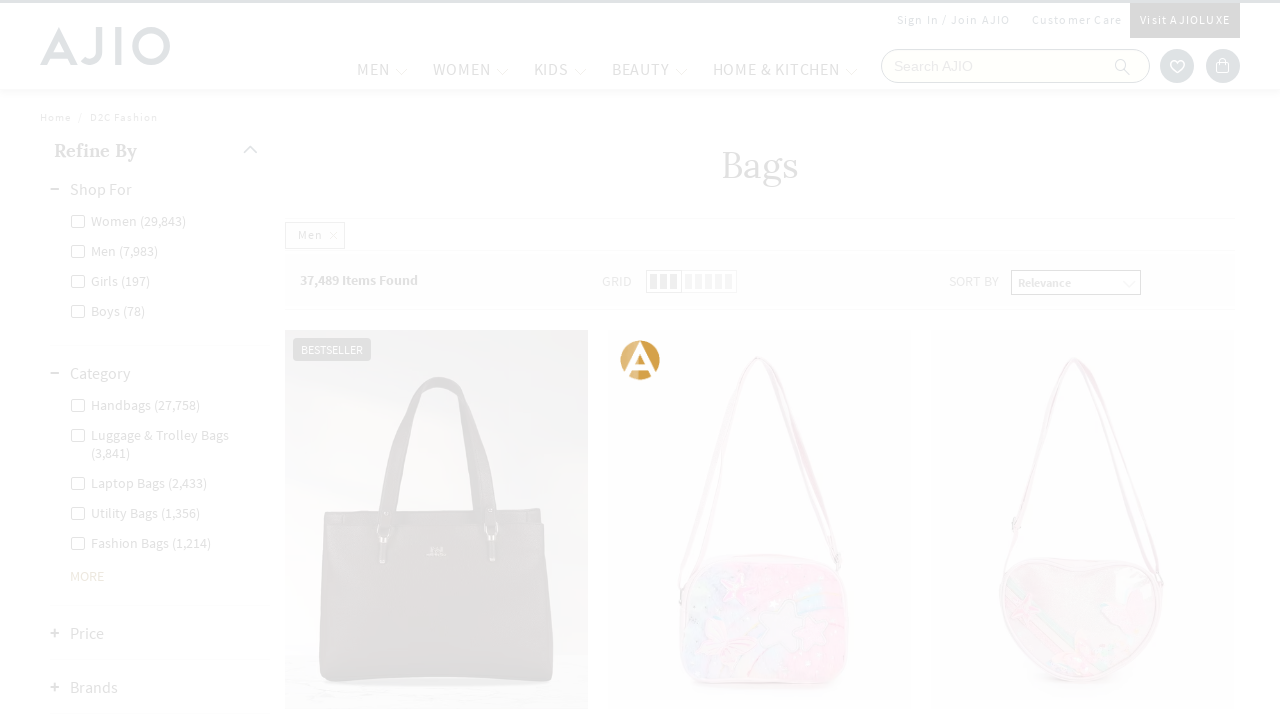

Clicked on subcategory filter (second option in facet list) at (114, 250) on #facets >> div:nth-child(2) >> ul >> li:nth-child(2) >> label
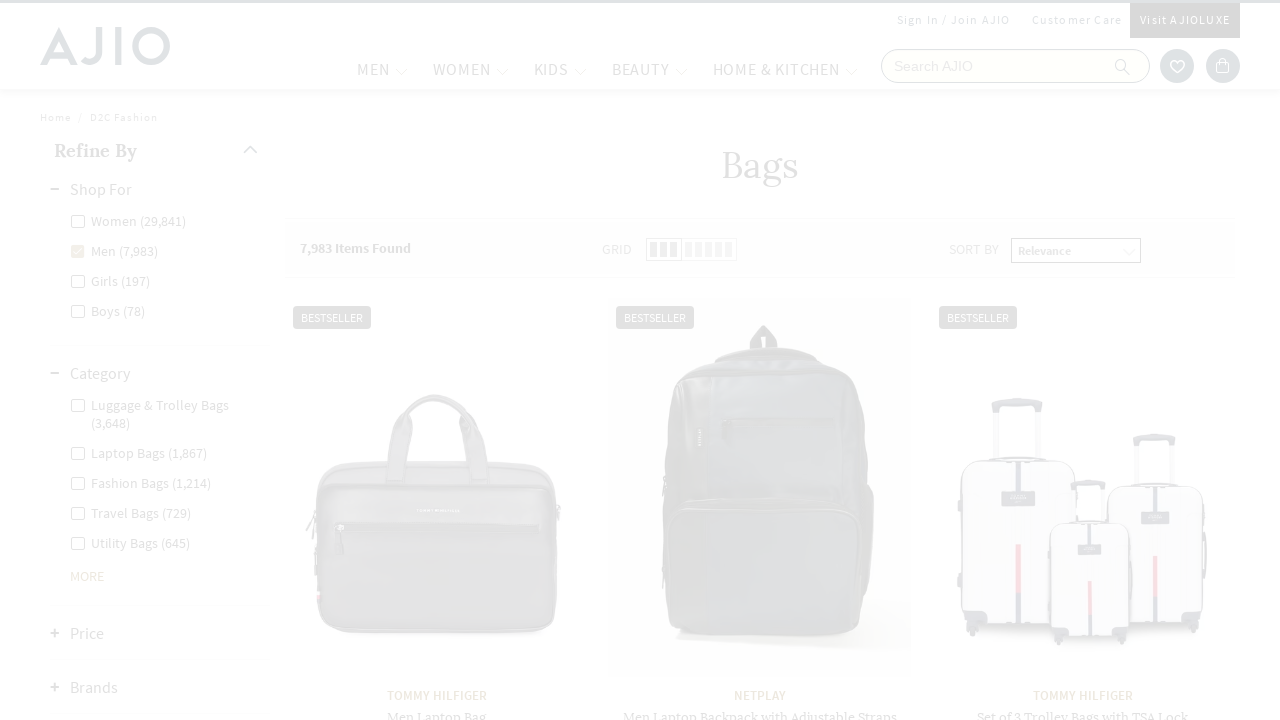

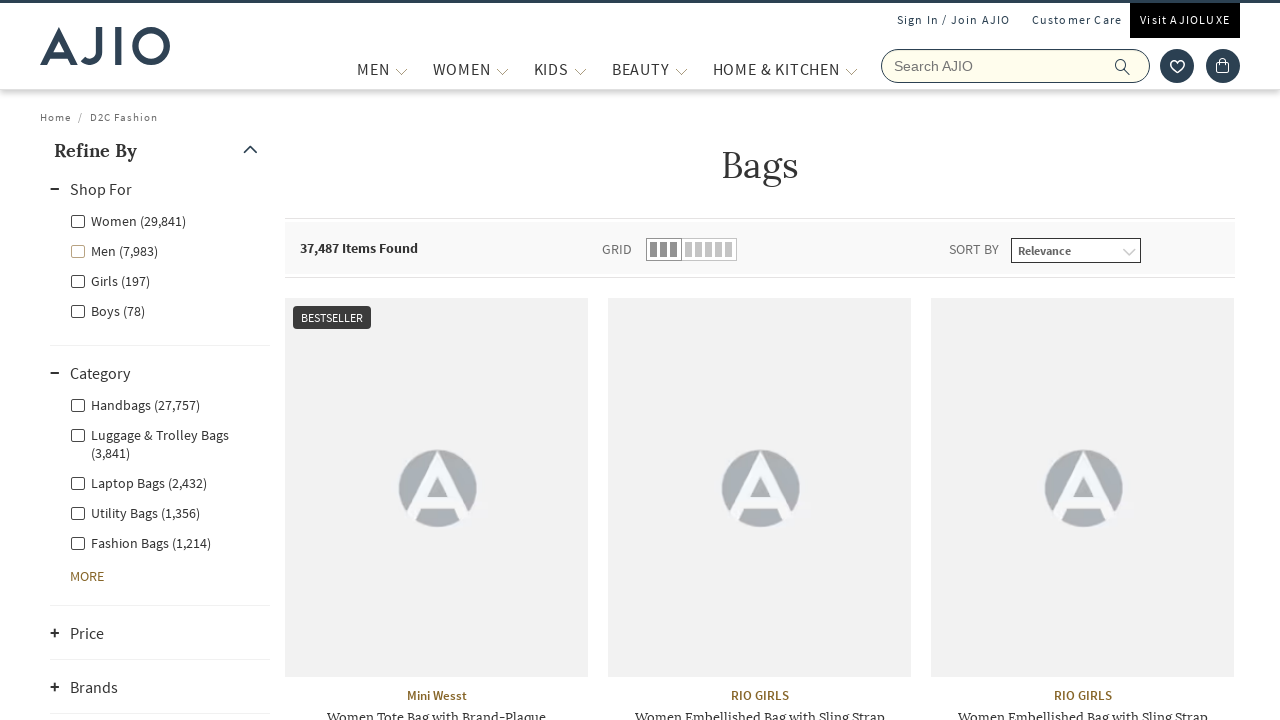